Demonstrates browser navigation controls (back, forward, refresh), window/tab handling by opening a new tab and switching to it, and alert interactions including accepting, dismissing, and entering text into prompt dialogs.

Starting URL: https://demoqa.com/browser-windows

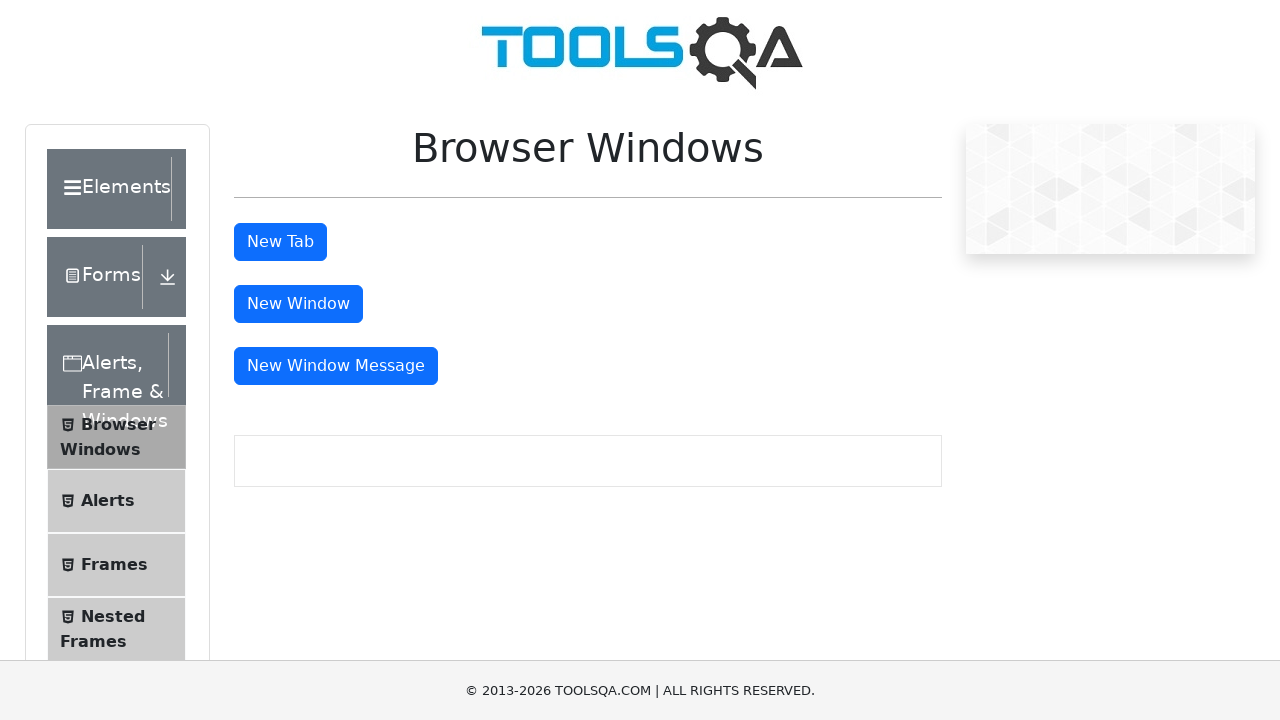

Navigated back to previous page
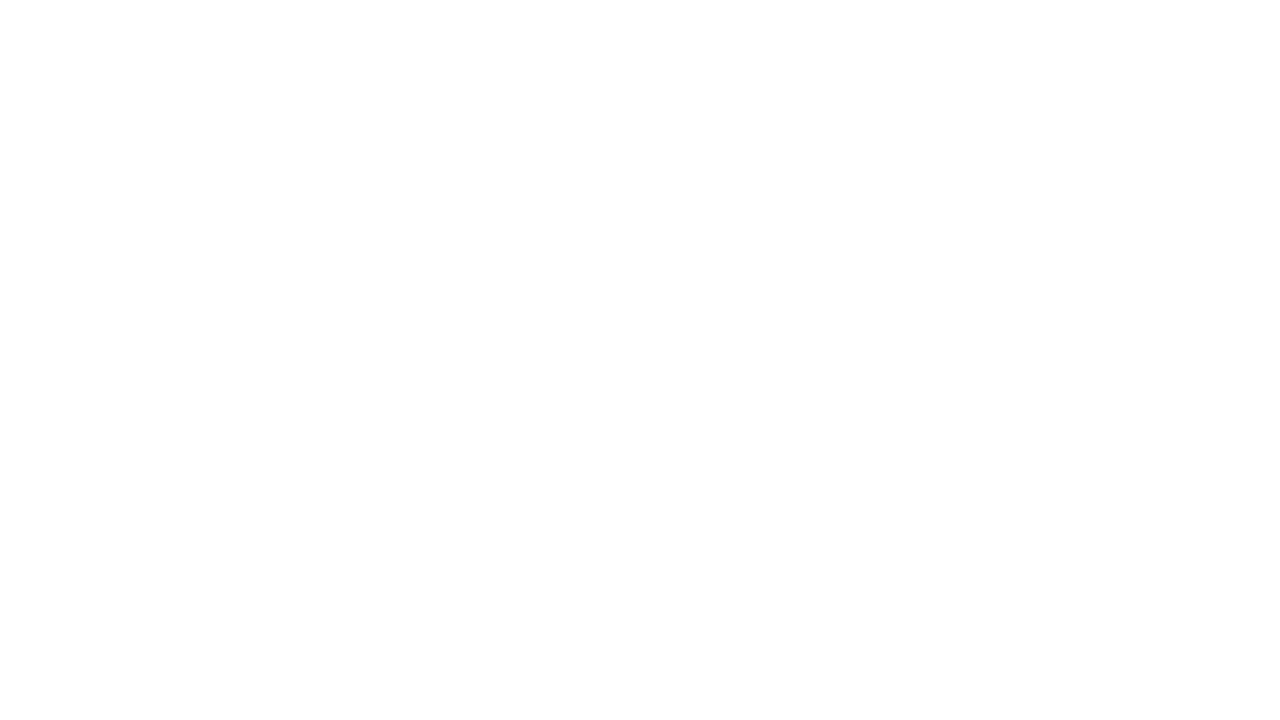

Reloaded current page
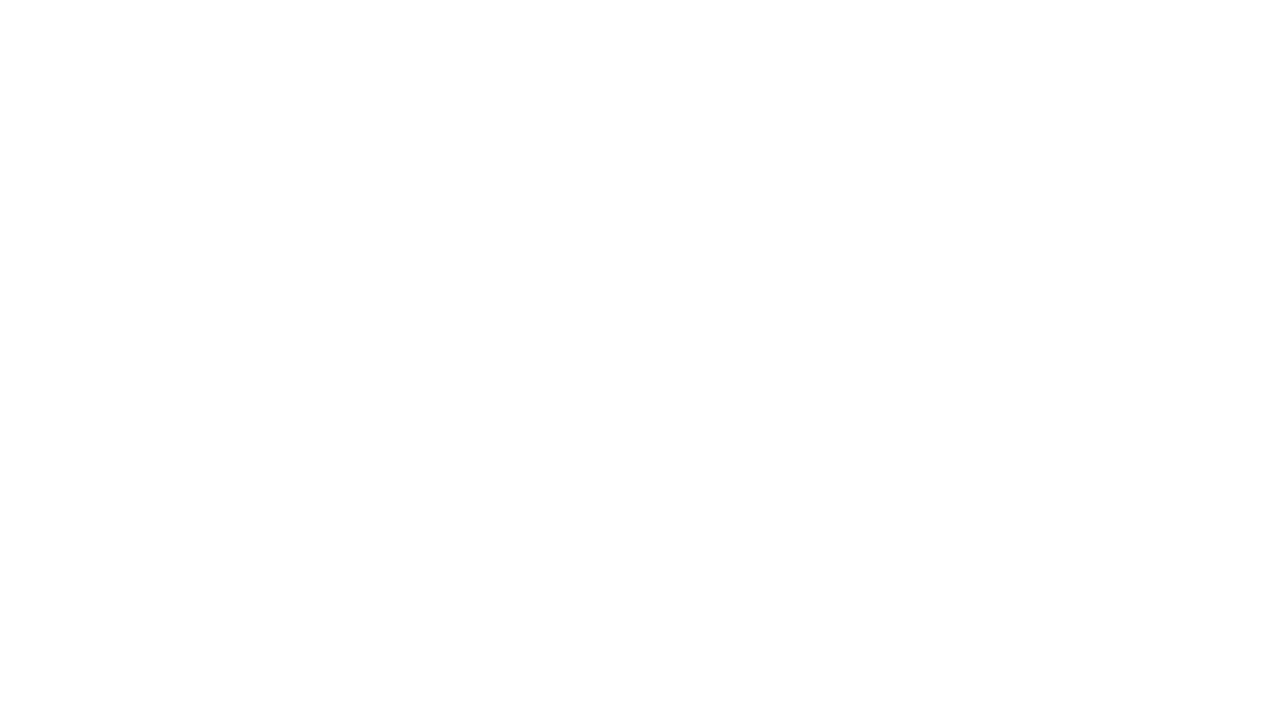

Navigated forward to next page
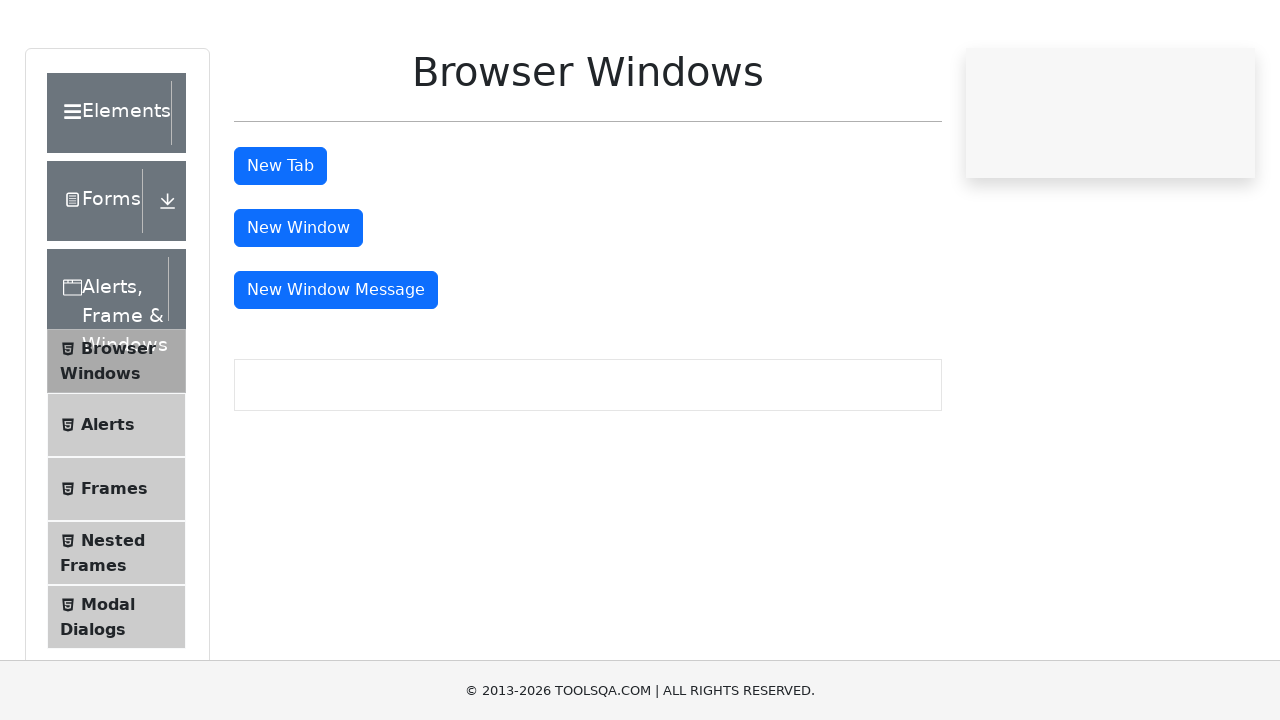

Clicked button to open new tab at (280, 242) on #tabButton
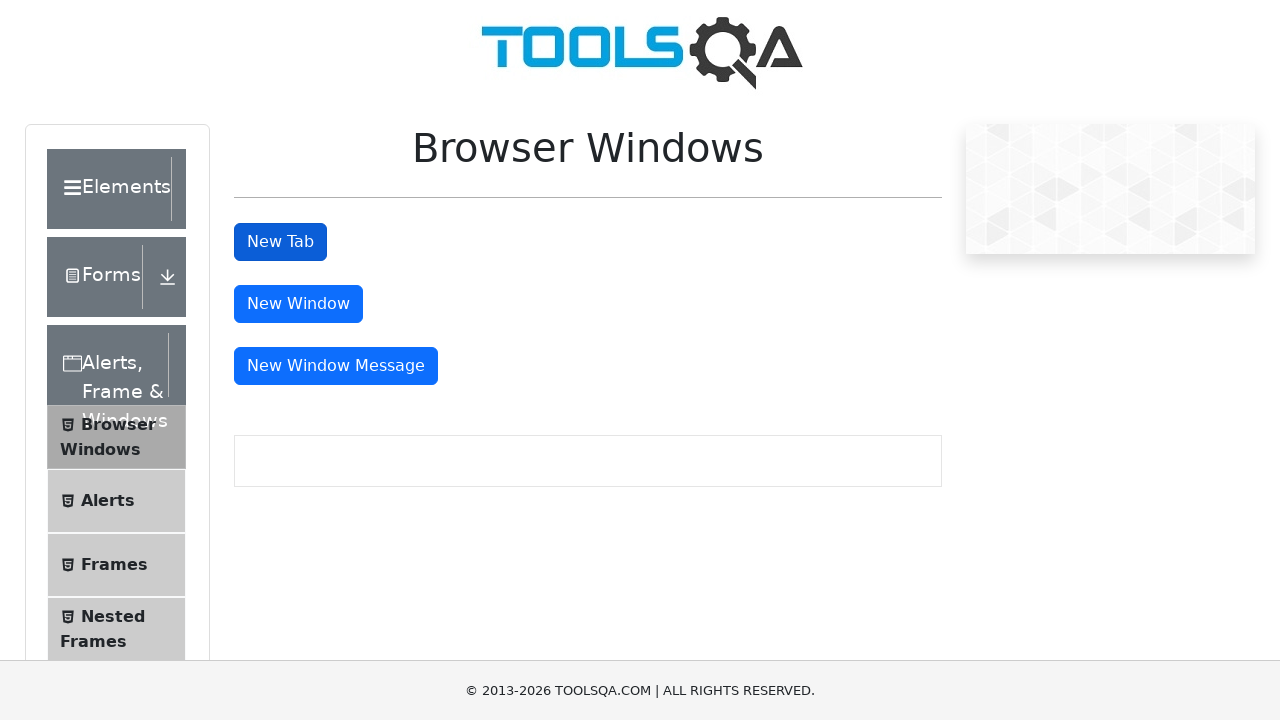

Clicked button to open new tab and waiting for page at (280, 242) on #tabButton
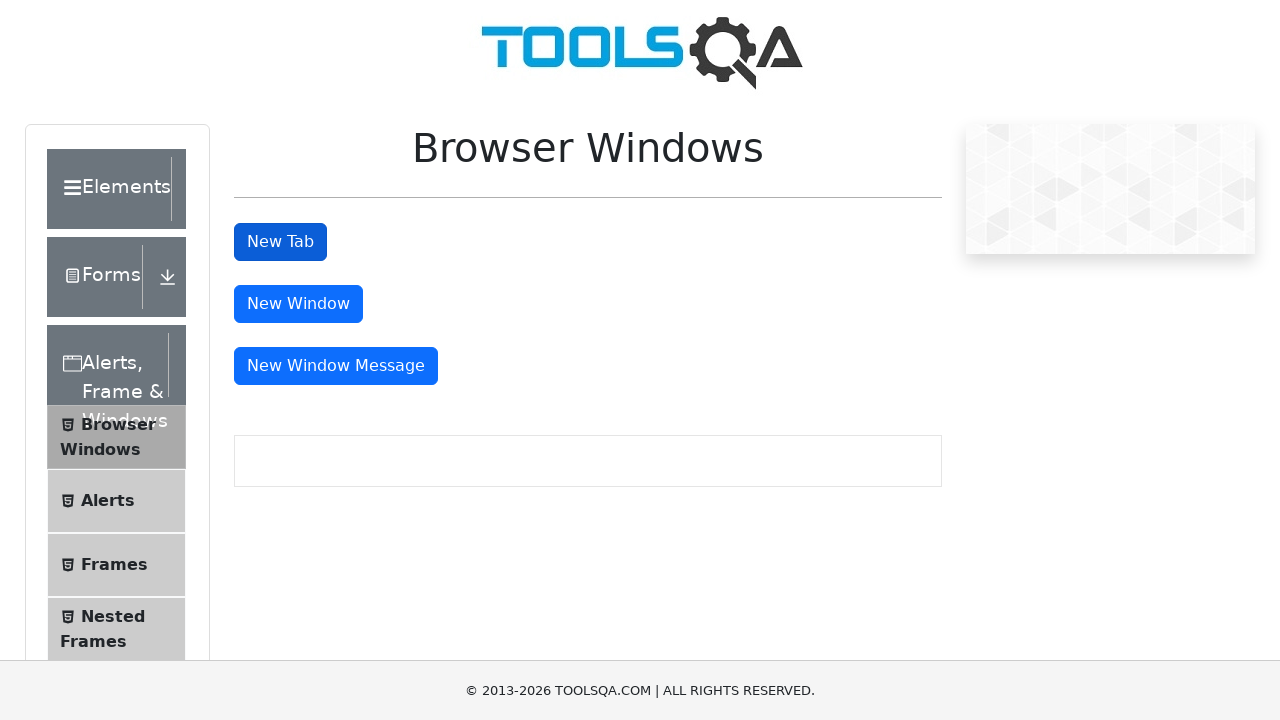

Switched to newly opened tab
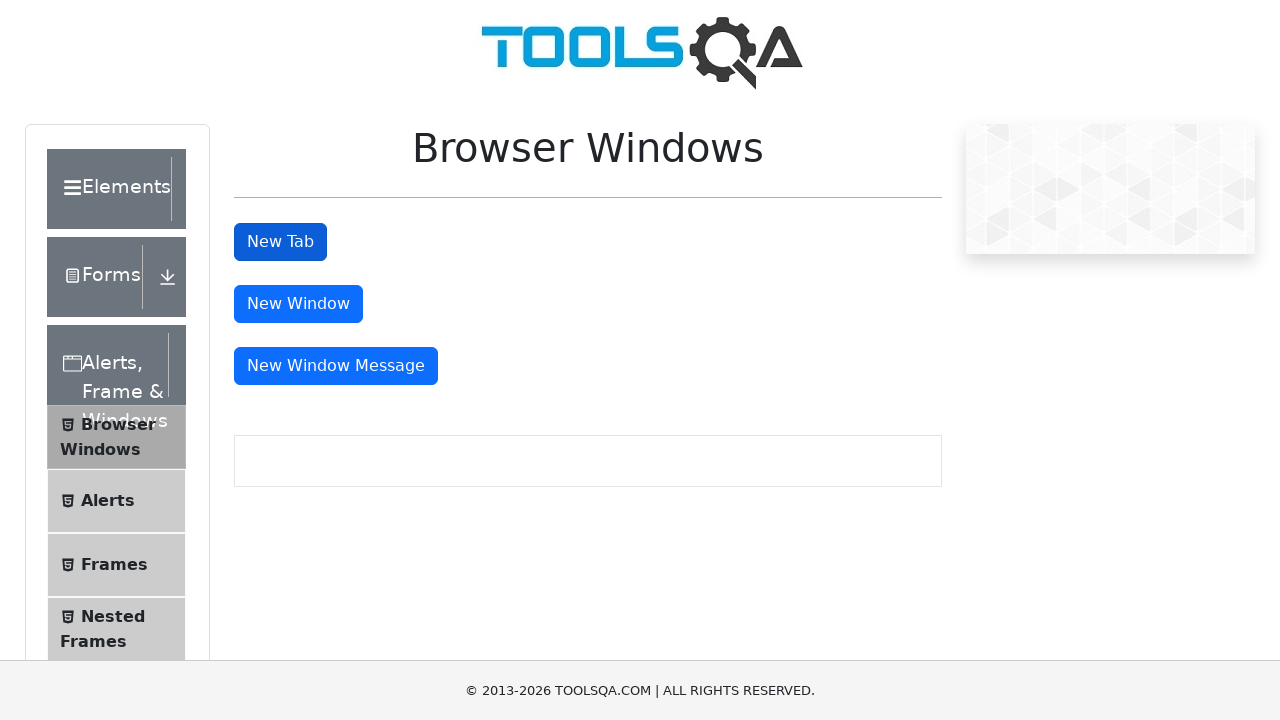

New tab fully loaded
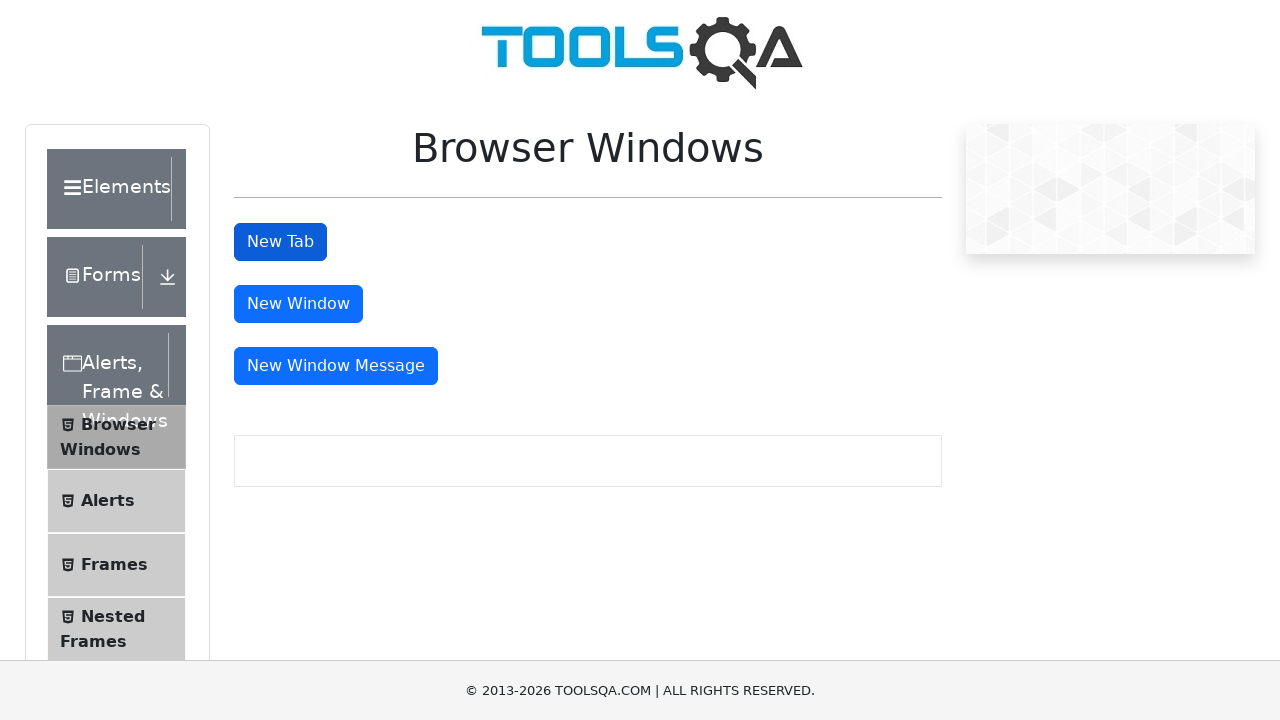

Navigated to alerts page
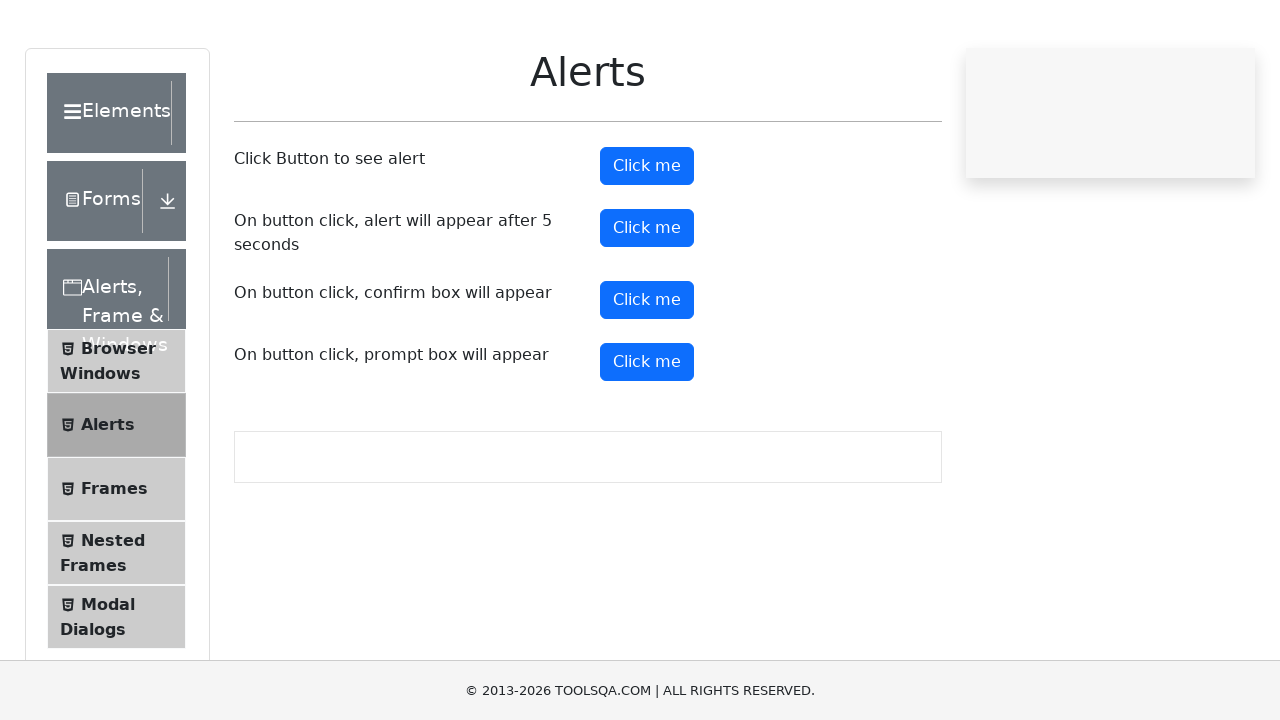

Clicked prompt button at (647, 438) on #promtButton
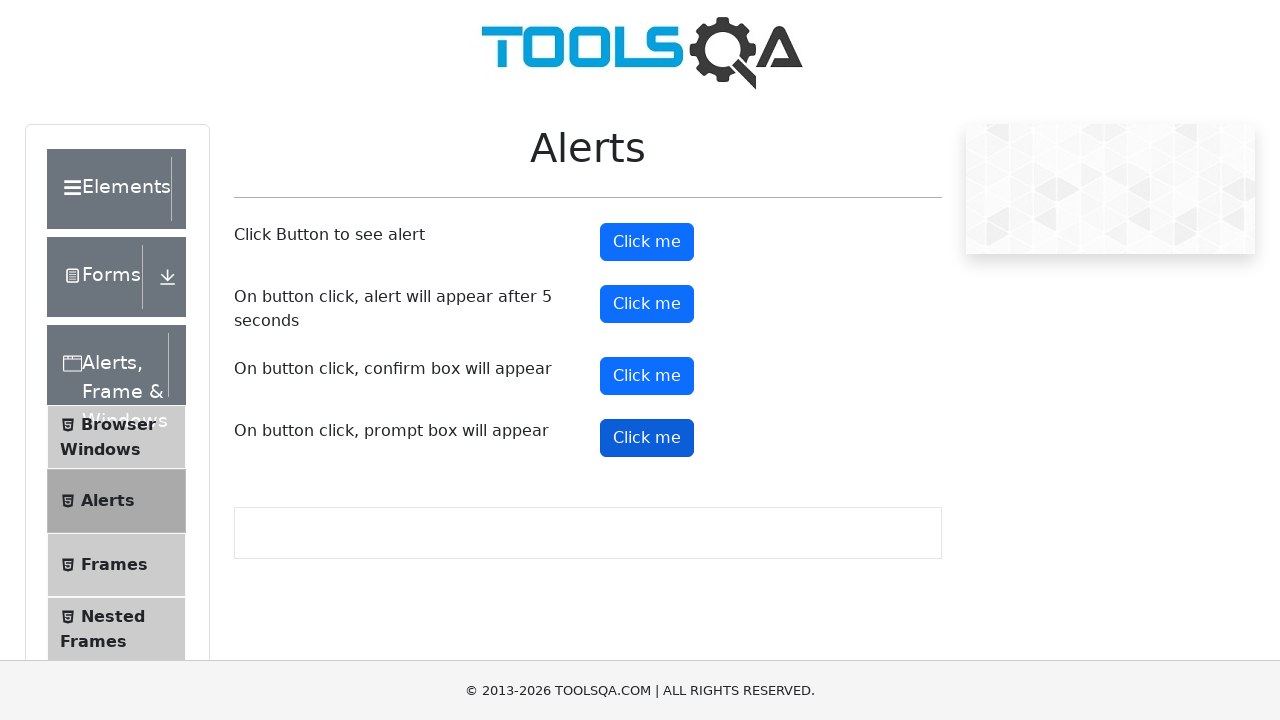

Waited 500ms for dialog to appear
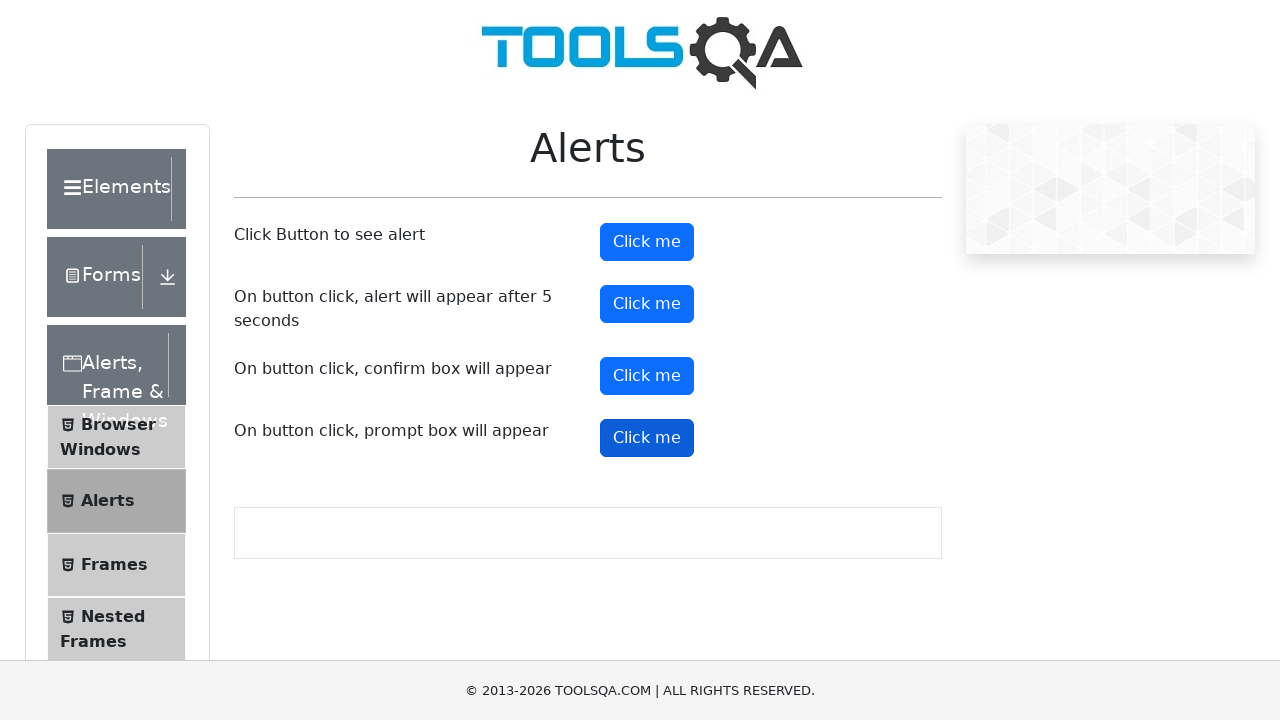

Set up dialog handler to accept prompts
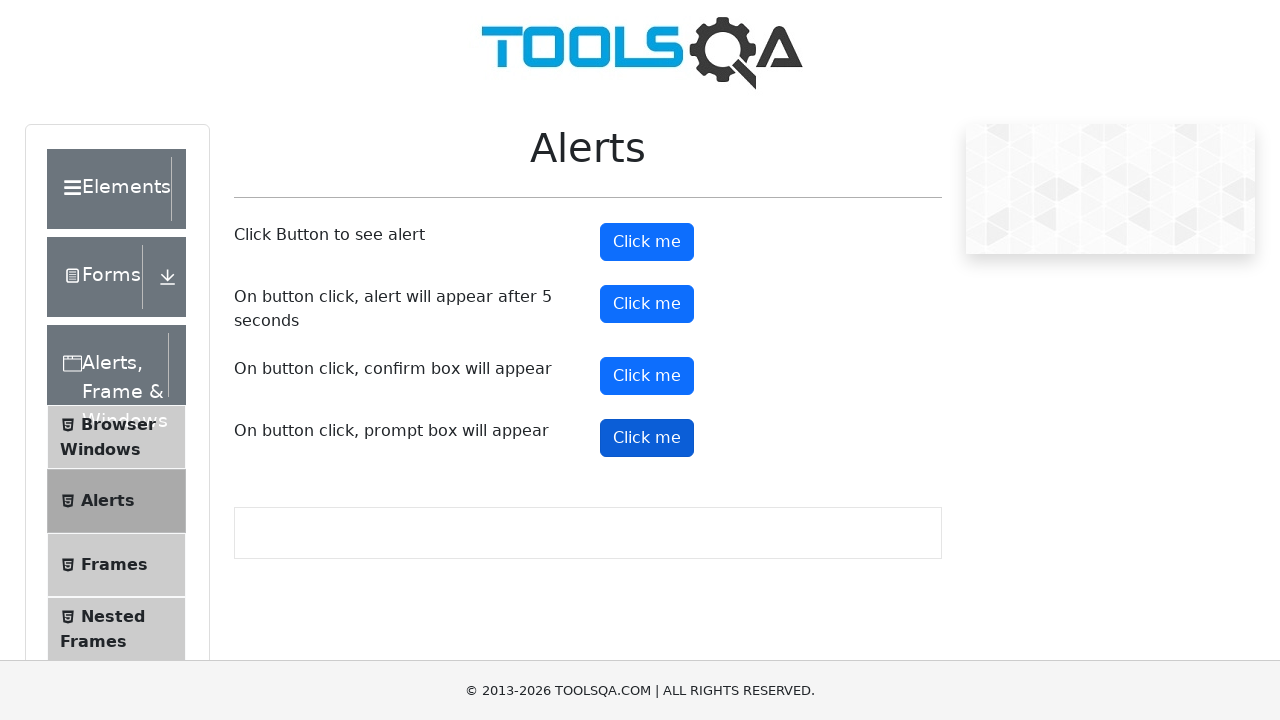

Clicked prompt button to trigger dialog at (647, 438) on #promtButton
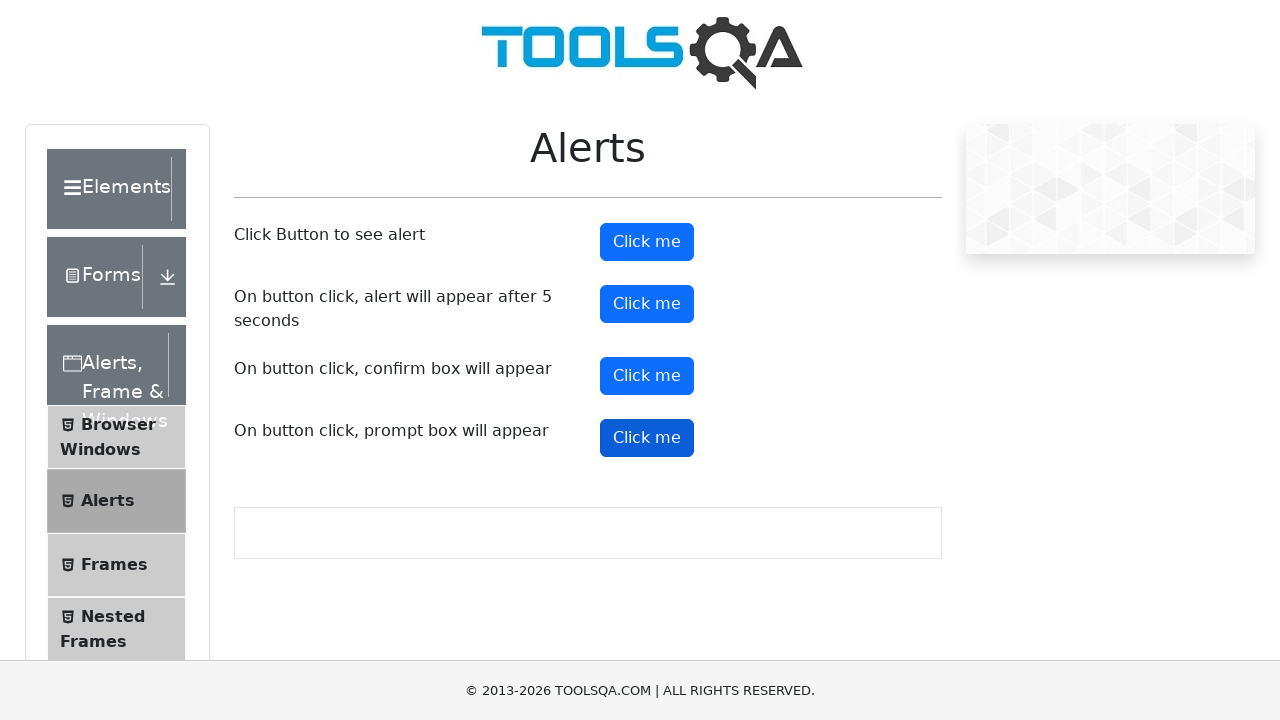

Waited 1000ms for dialog to be handled
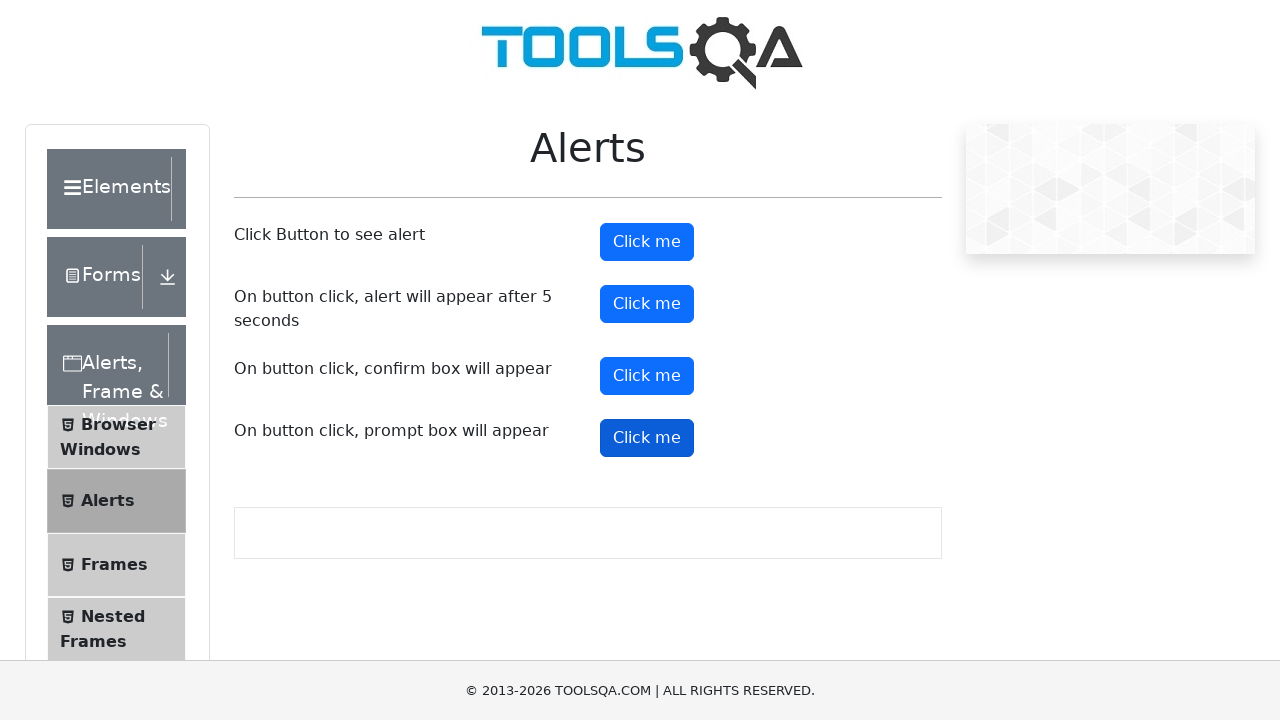

Removed dialog accept handler
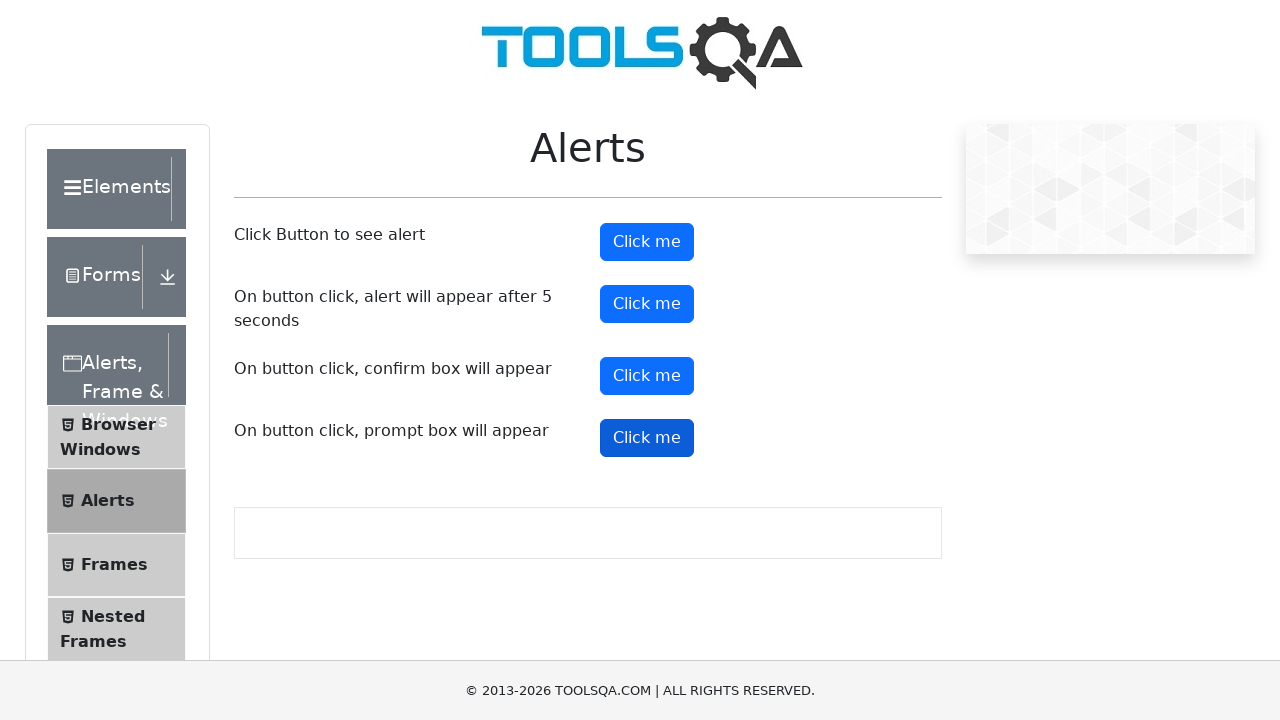

Set up dialog handler to dismiss prompts
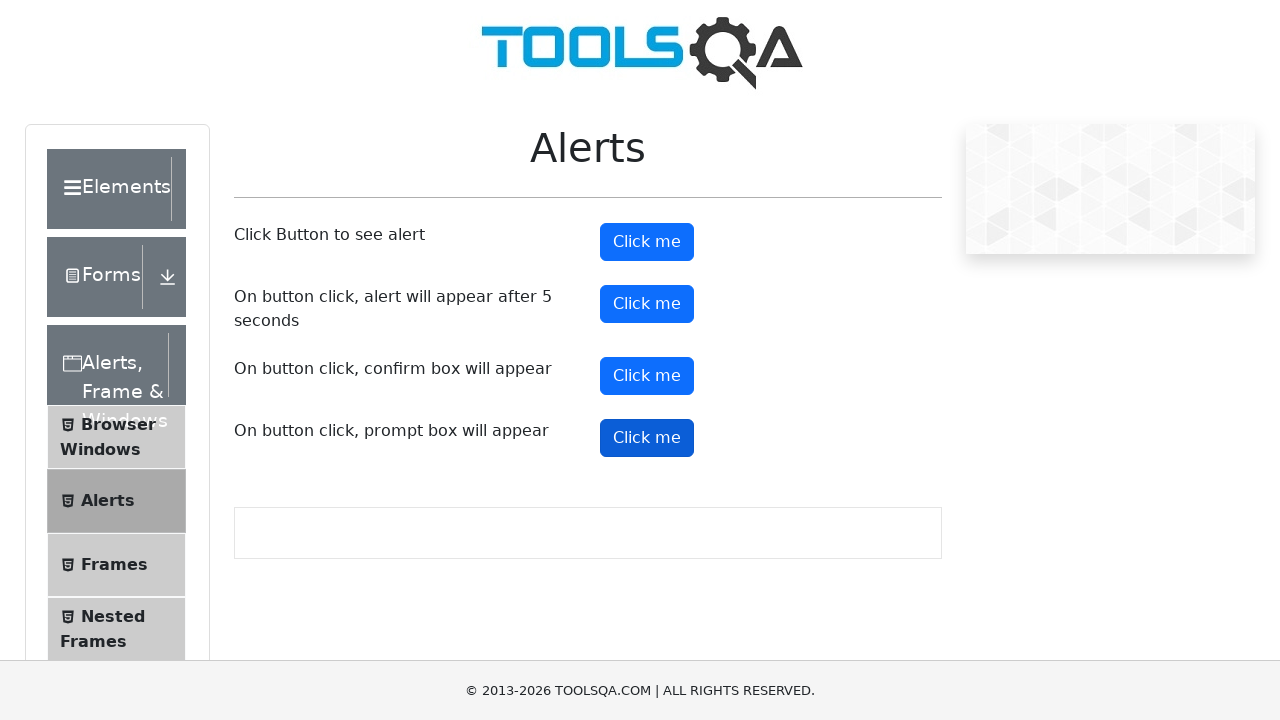

Clicked prompt button to trigger dialog for dismissal at (647, 438) on #promtButton
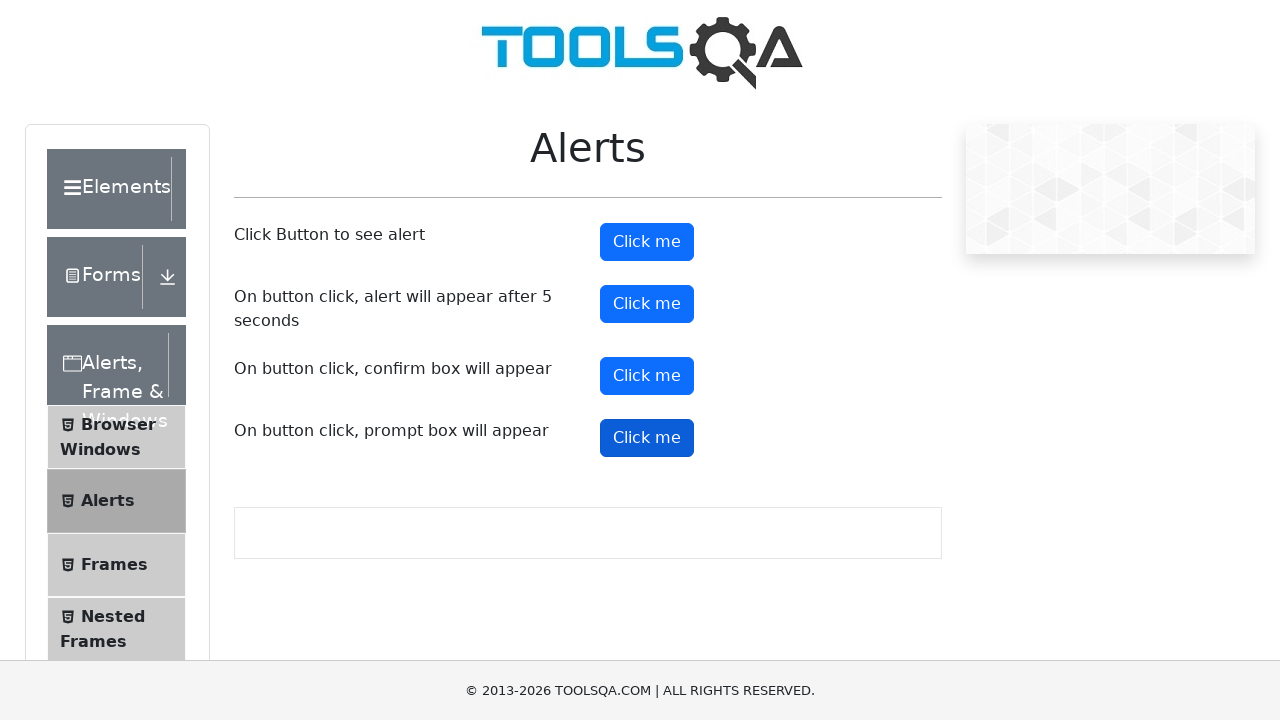

Waited 1000ms for dialog to be dismissed
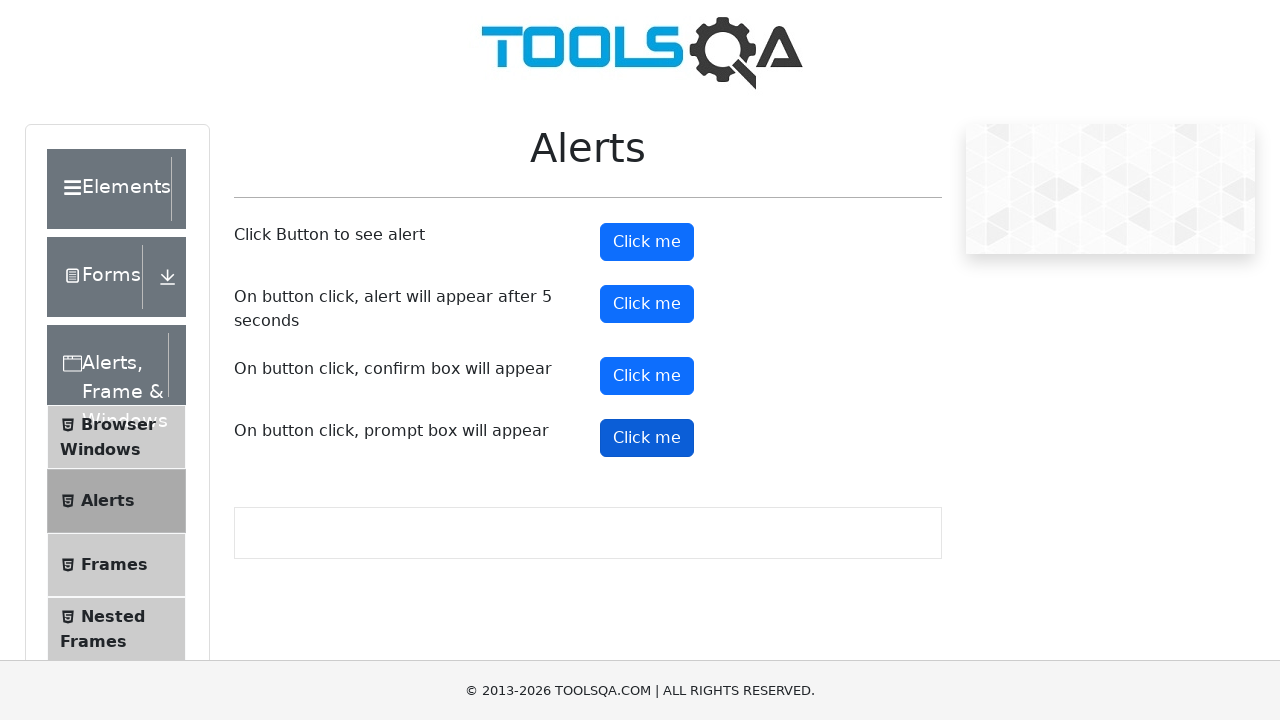

Removed dialog dismiss handler
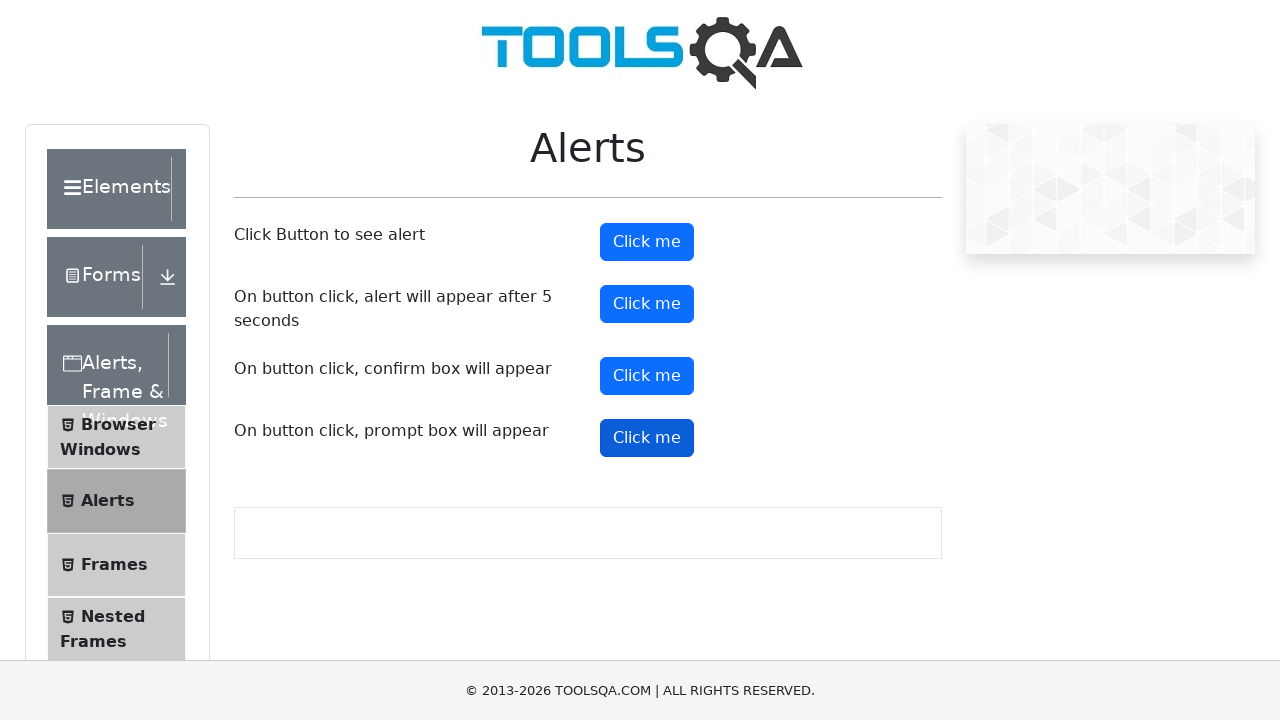

Set up dialog handler to enter text and accept
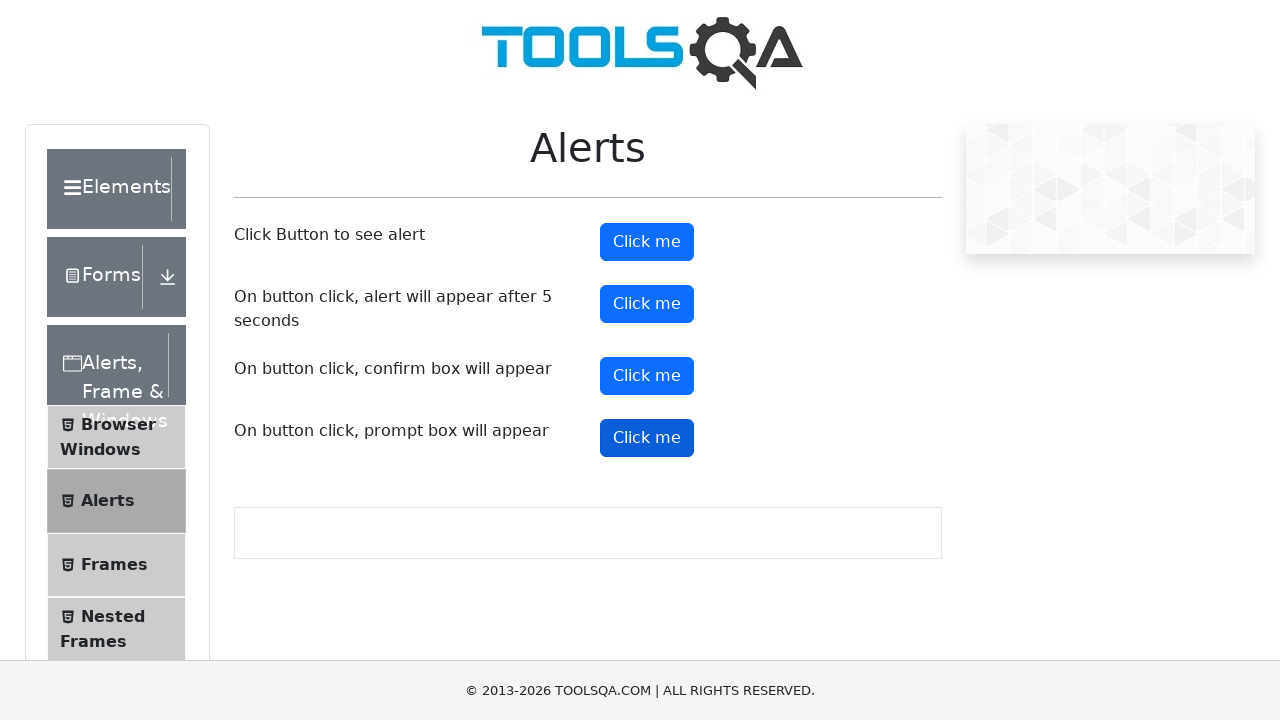

Clicked prompt button to trigger dialog for text input at (647, 438) on #promtButton
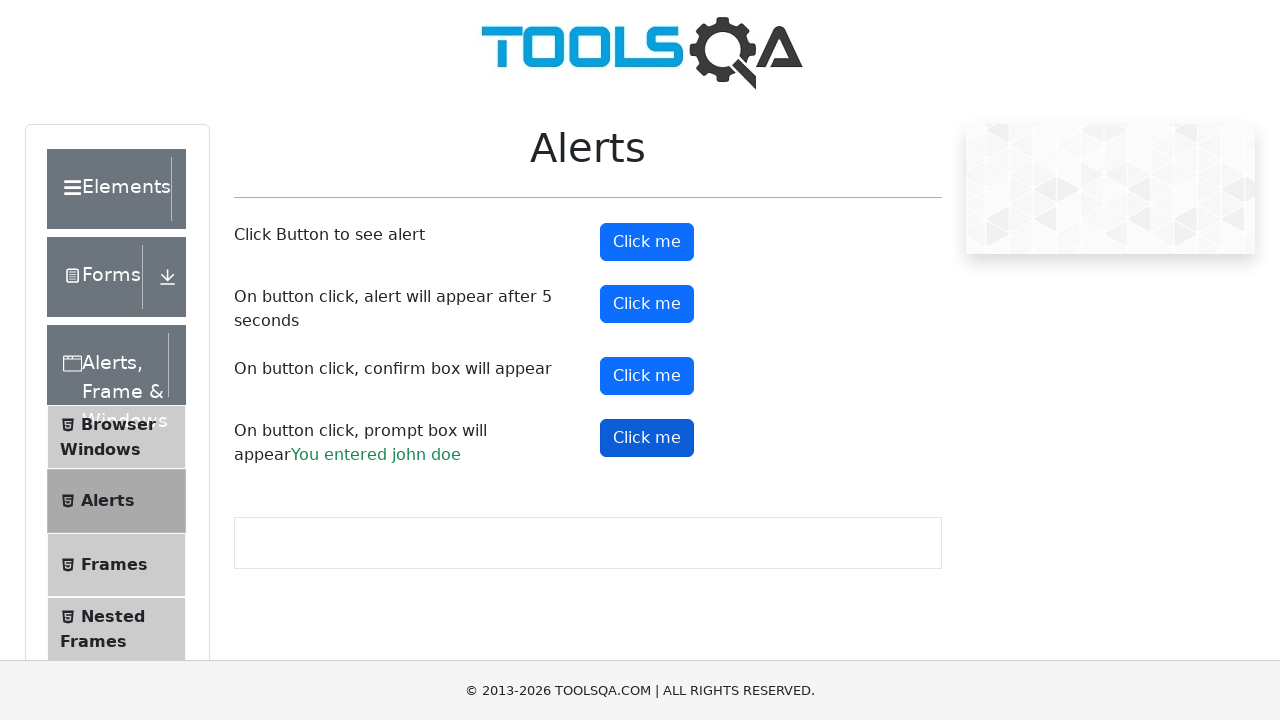

Waited 1000ms for dialog to be handled with text input
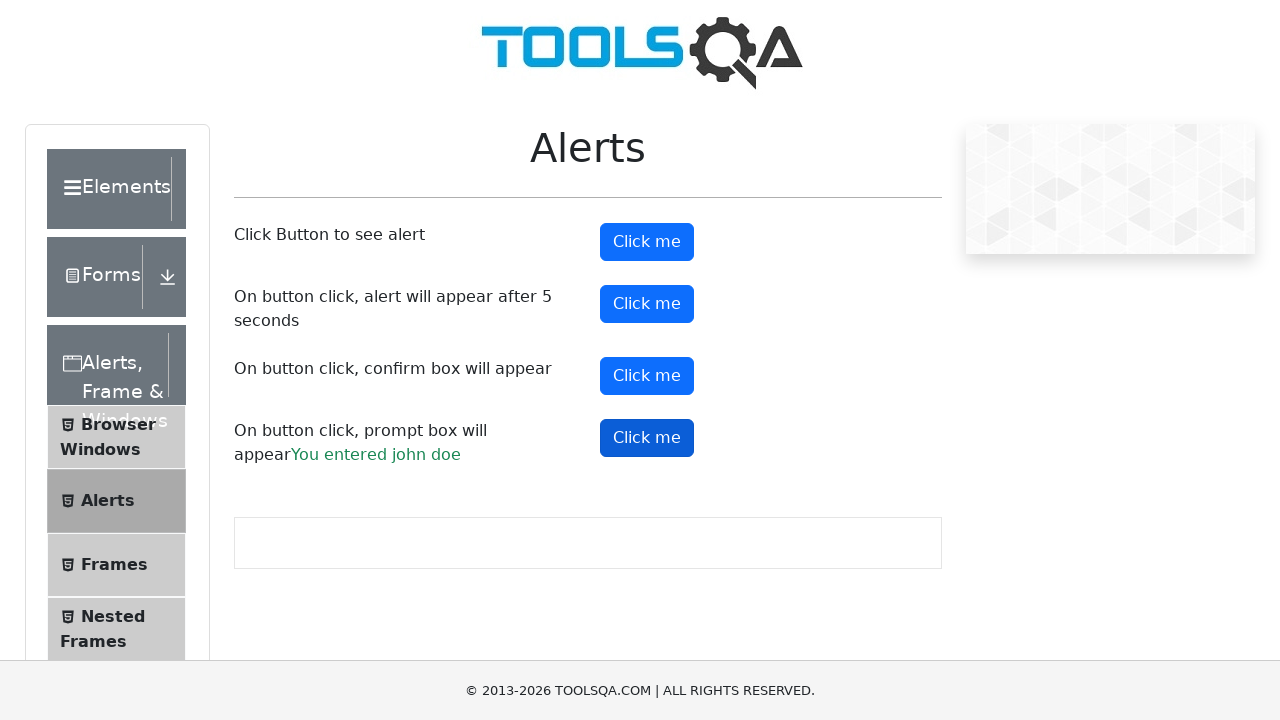

Removed dialog text handler
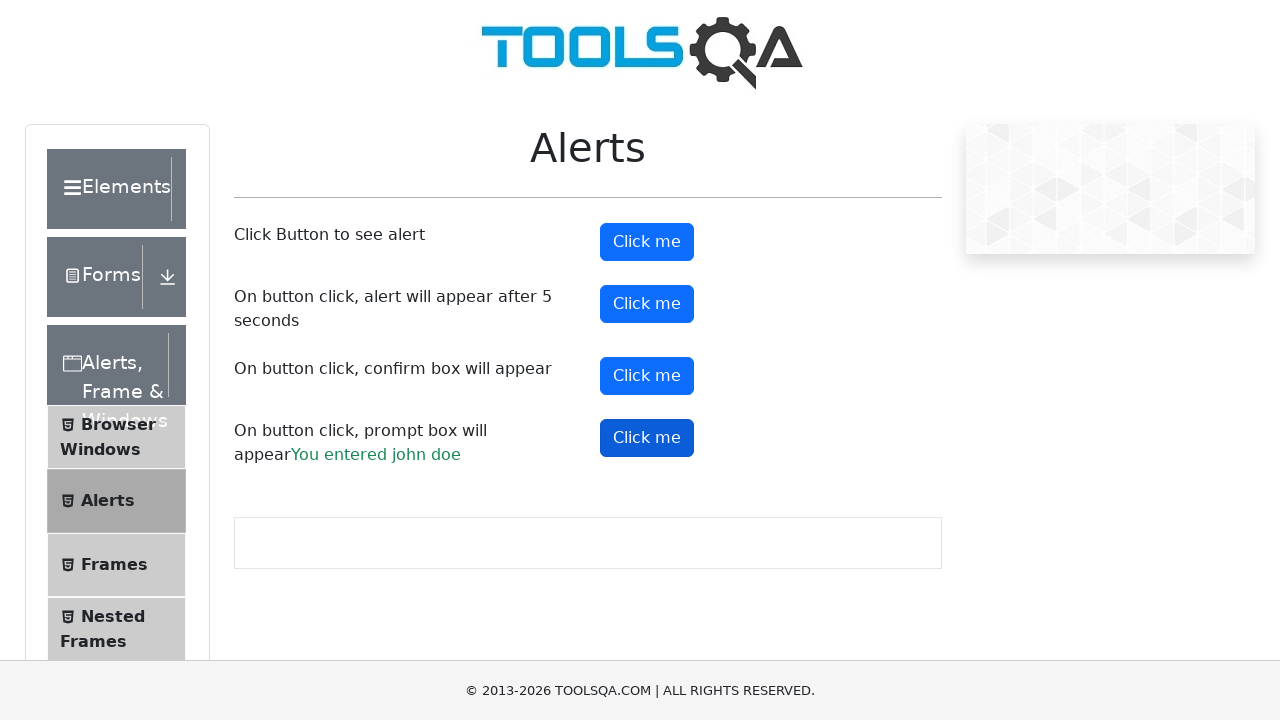

Closed the new tab
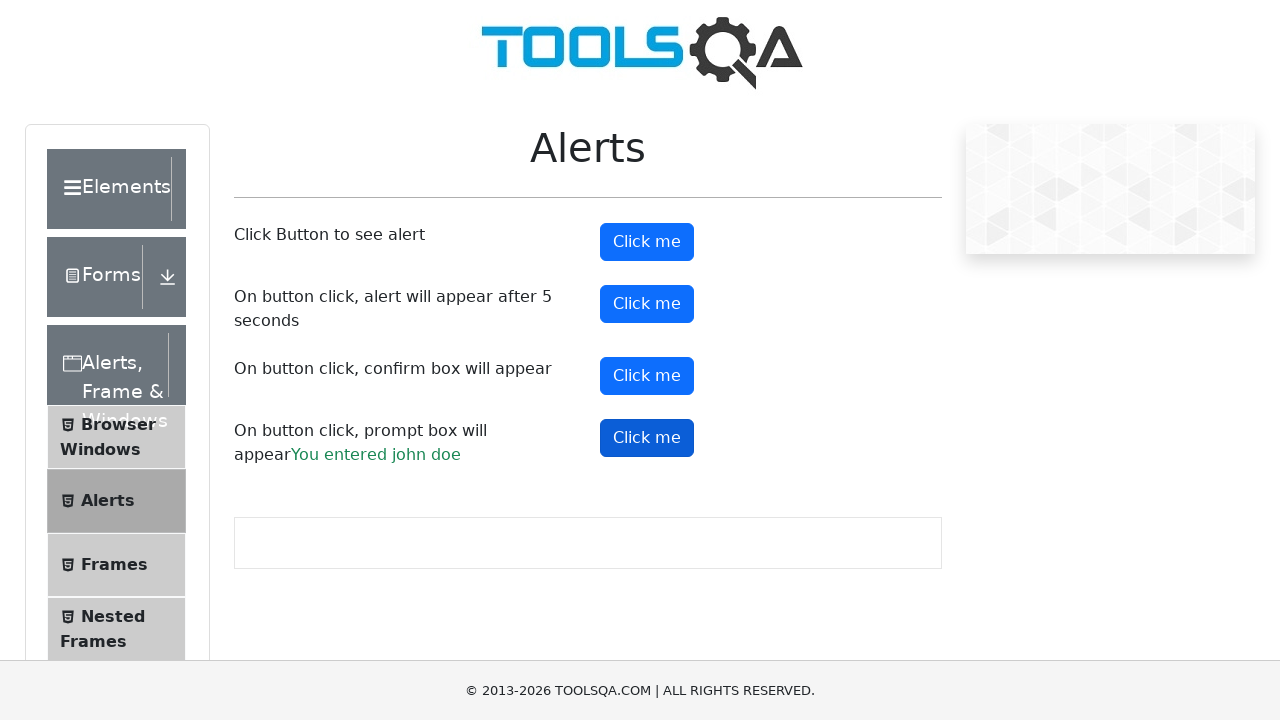

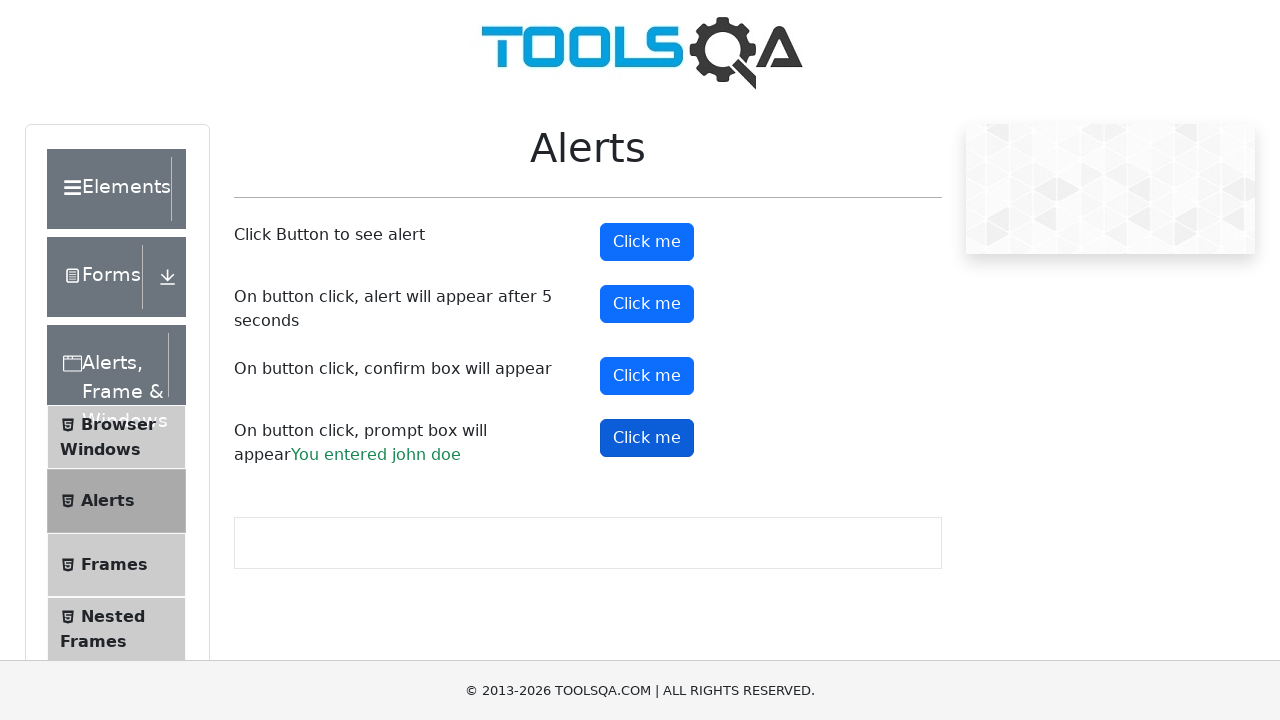